Verifies that the login page displays a "Log In" button with the correct text value by checking the button's value attribute.

Starting URL: https://login1.nextbasecrm.com/

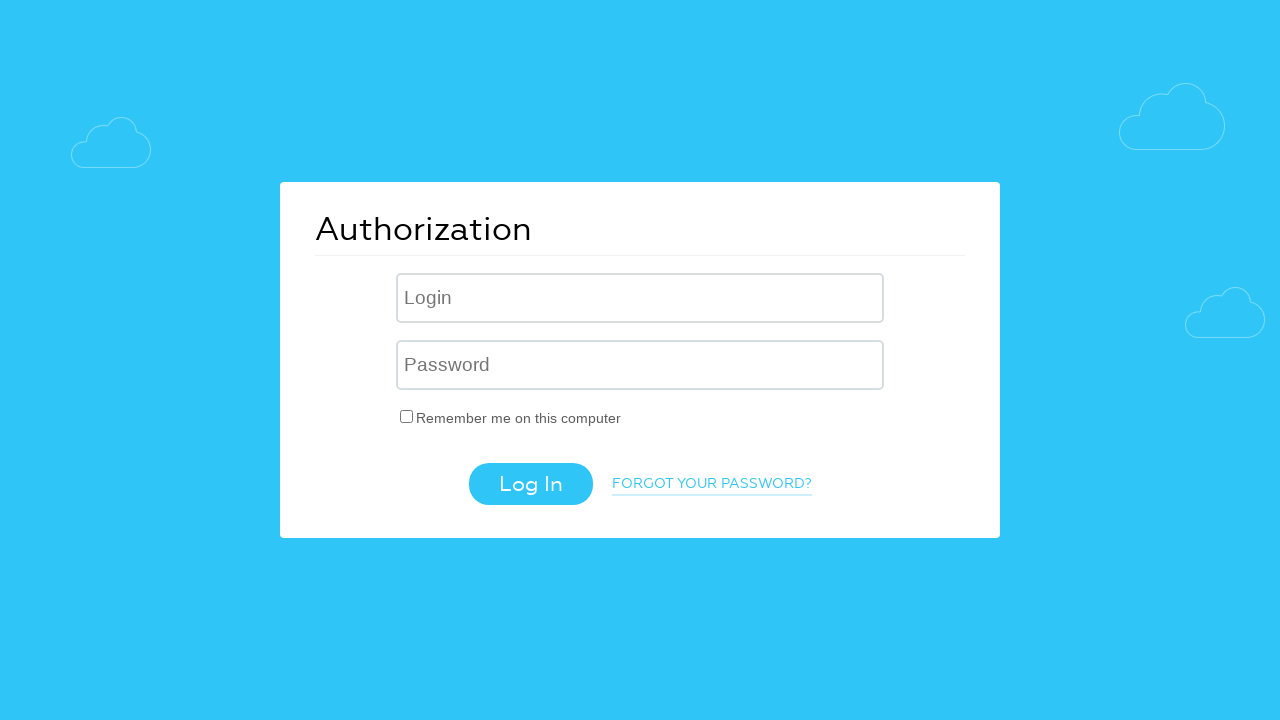

Located Log In button using CSS selector with value attribute
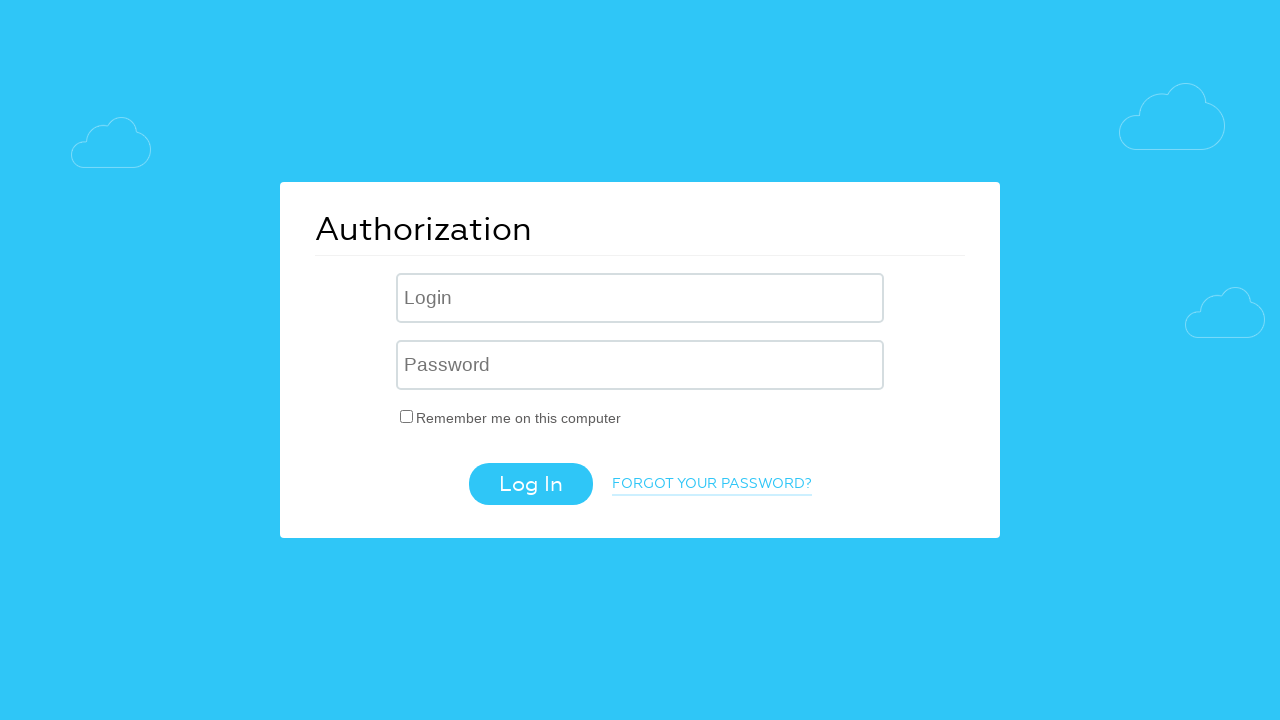

Log In button is now visible
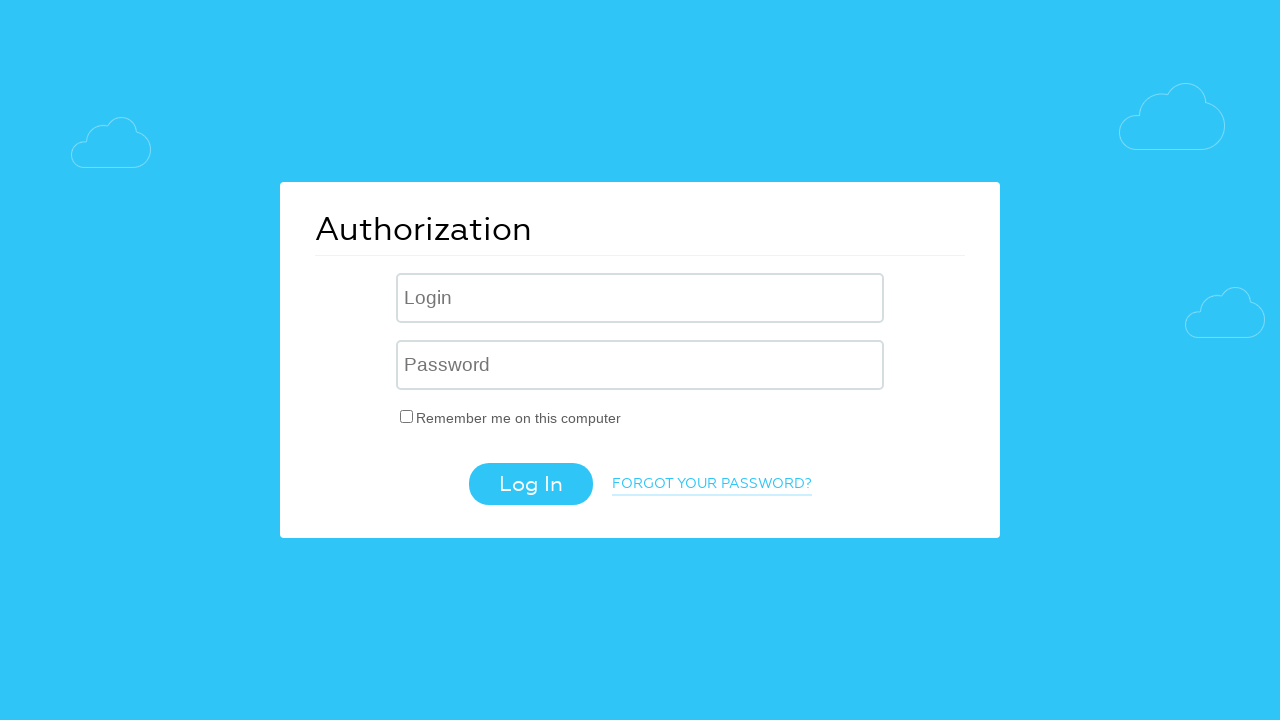

Retrieved button value attribute: 'Log In'
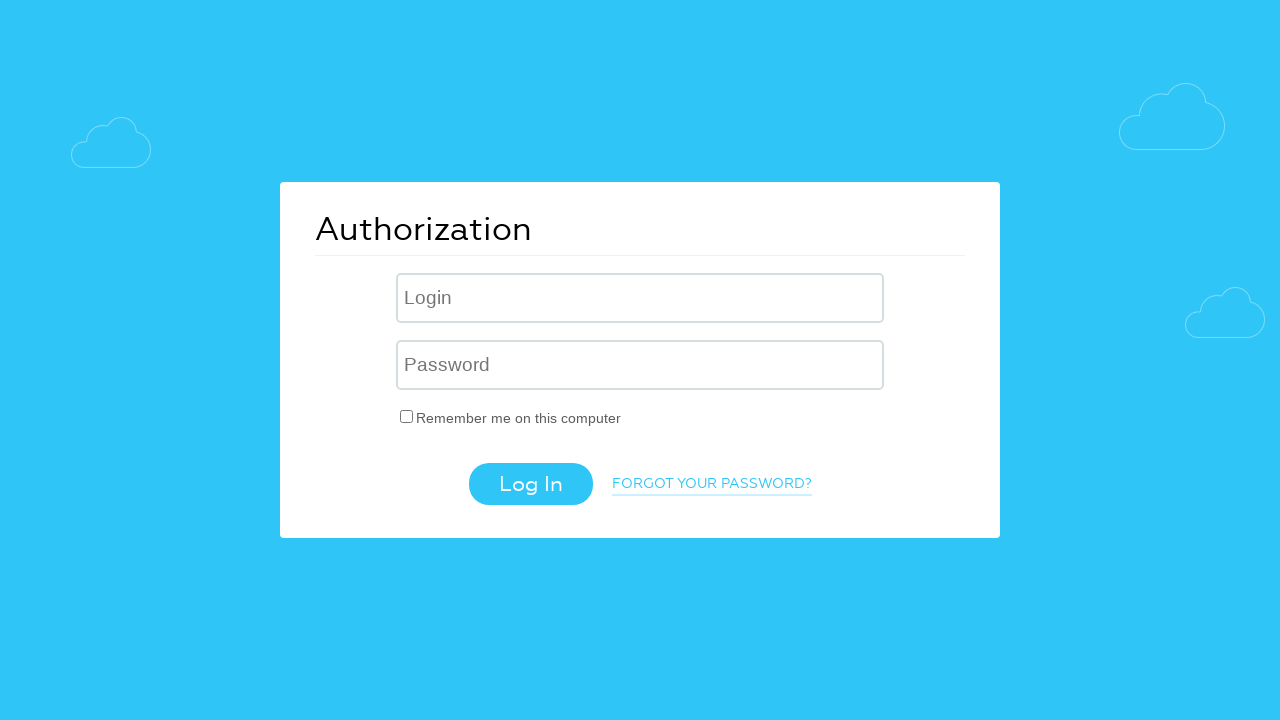

Assertion passed: button text matches expected value 'Log In'
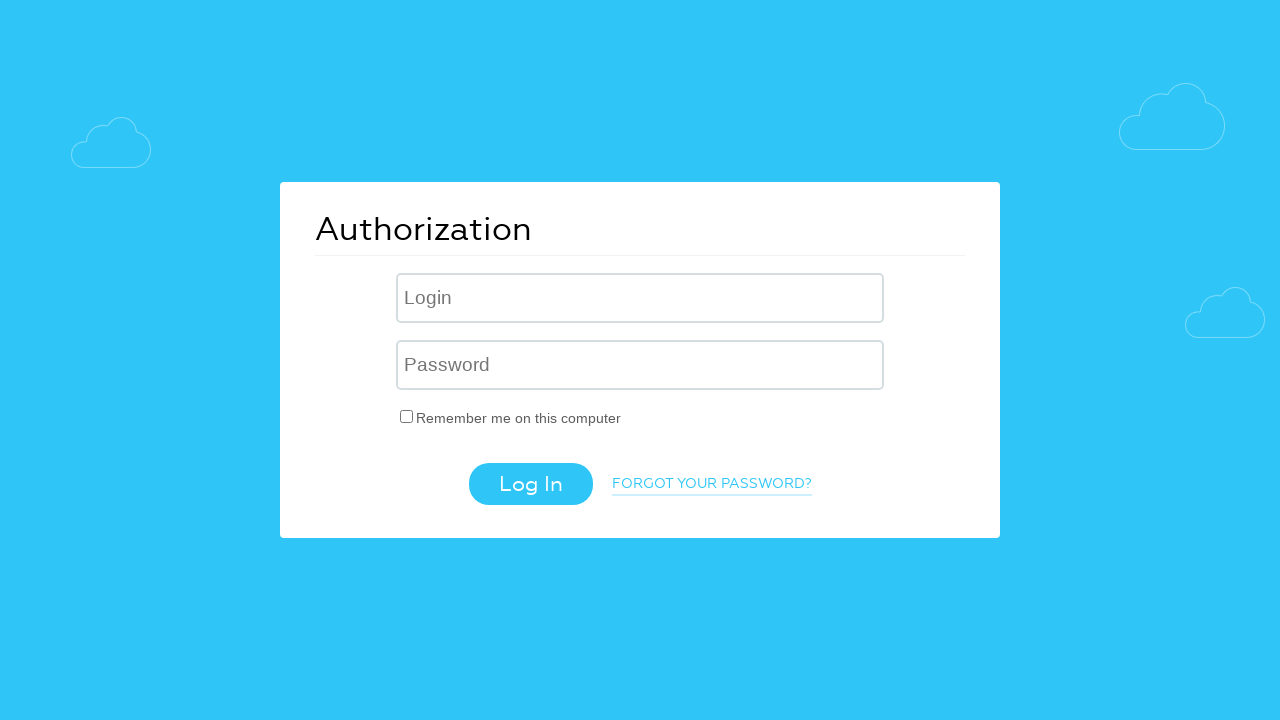

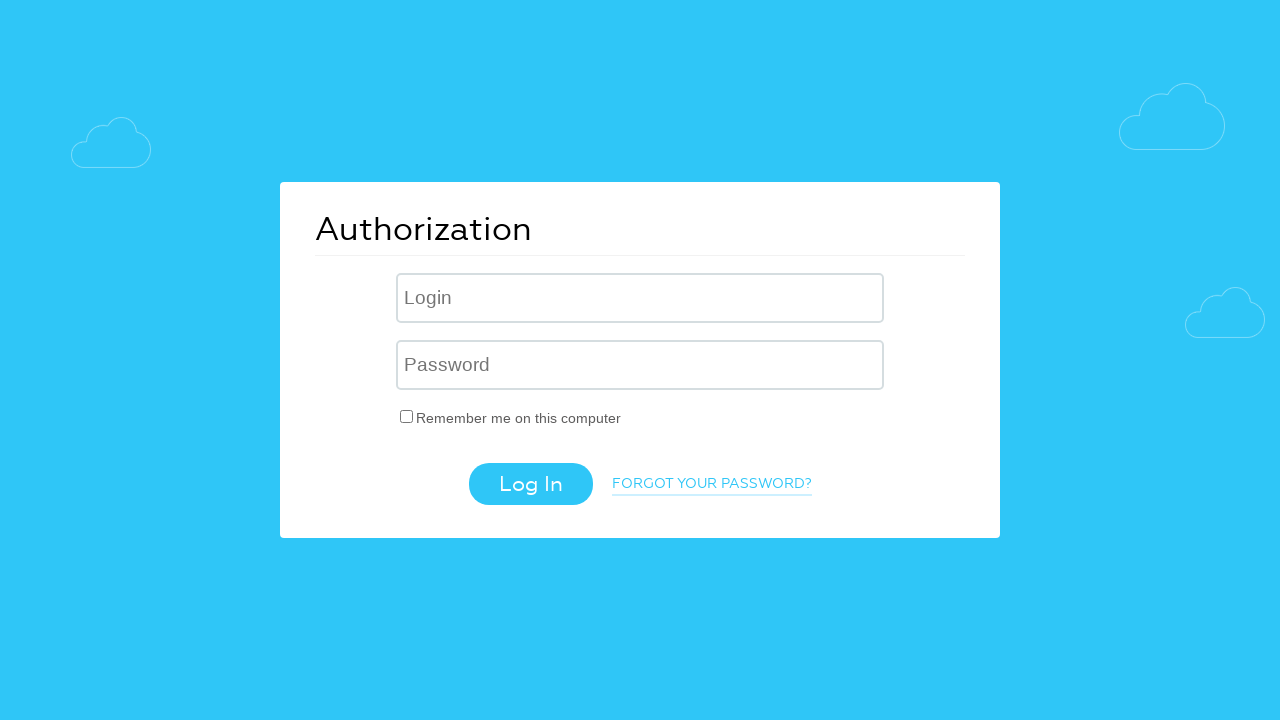